Navigates to the letcode.in test page and clicks on the Drop-Down link to access the dropdown testing section, then waits for the dropdown page to load.

Starting URL: https://letcode.in/test

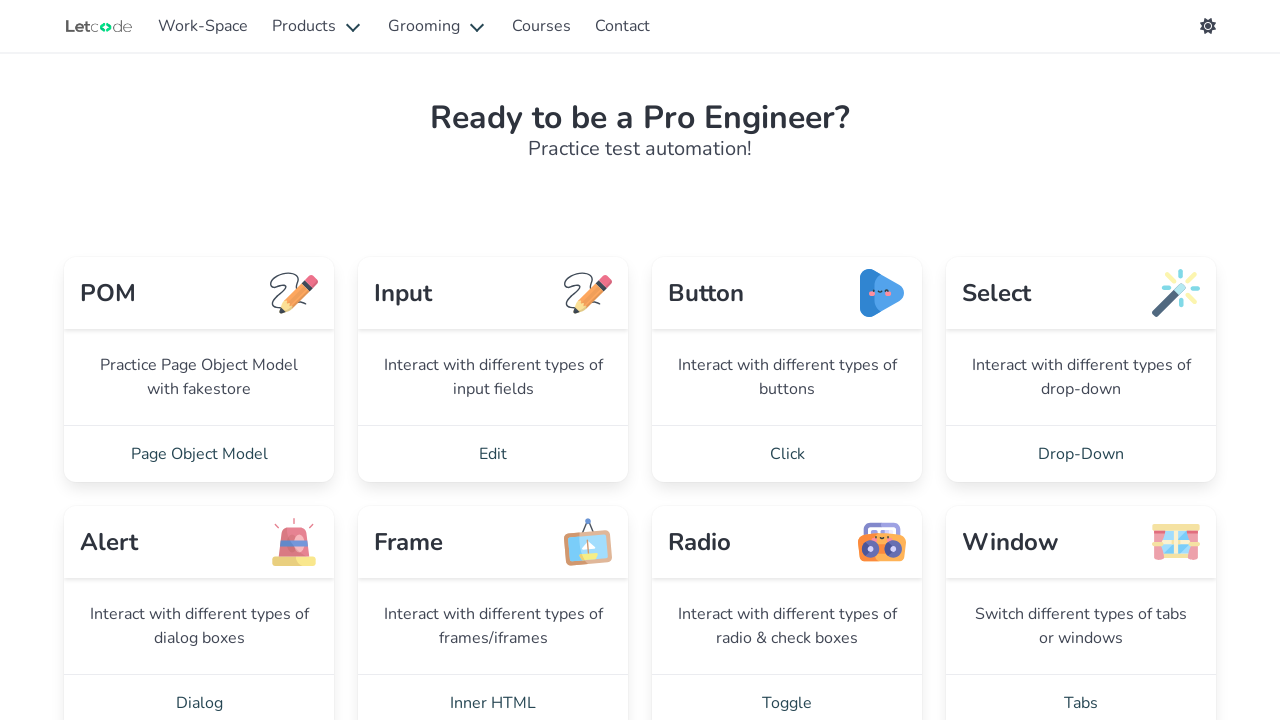

Clicked on the Drop-Down link to navigate to dropdown testing section at (1081, 454) on a:text('Drop-Down')
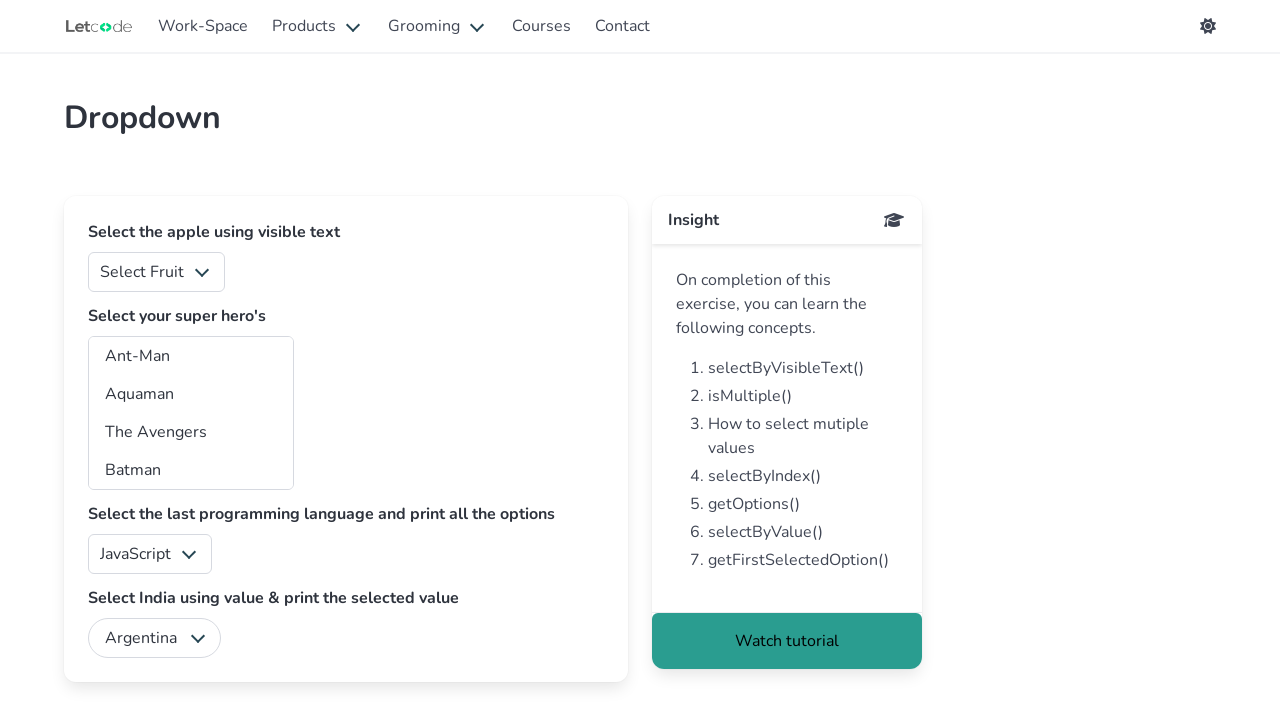

Dropdown page loaded and select element is visible
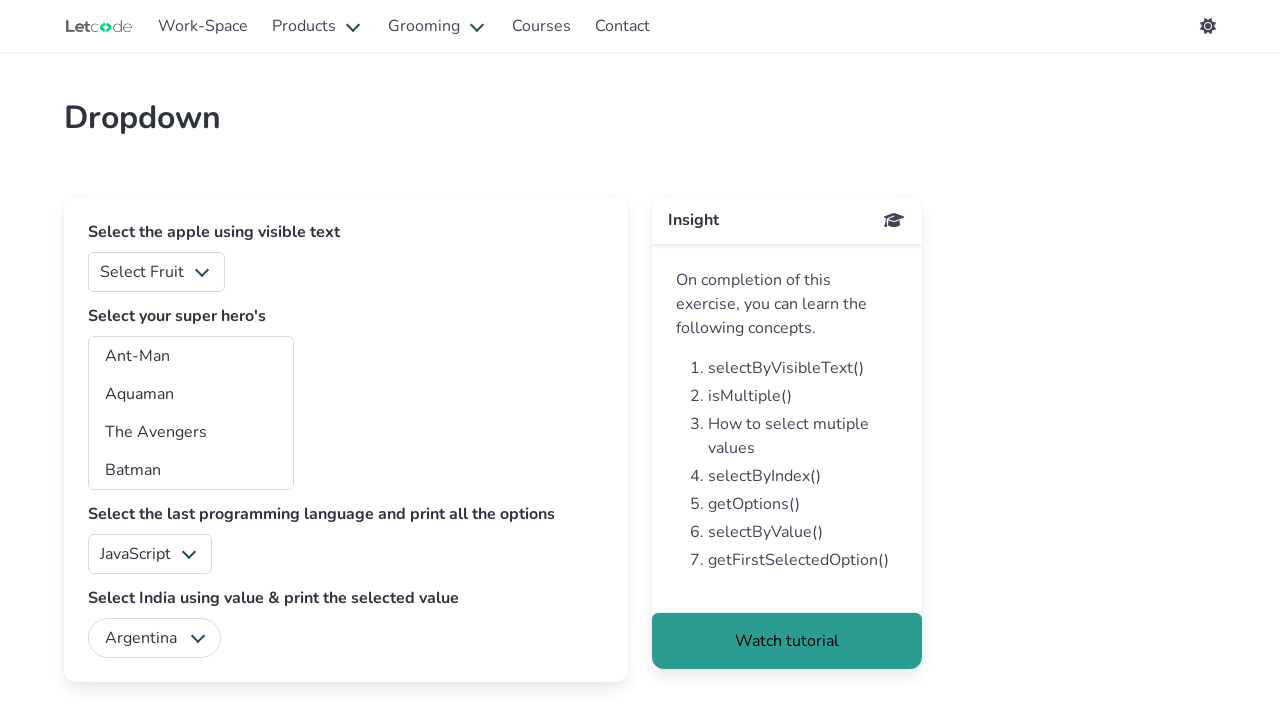

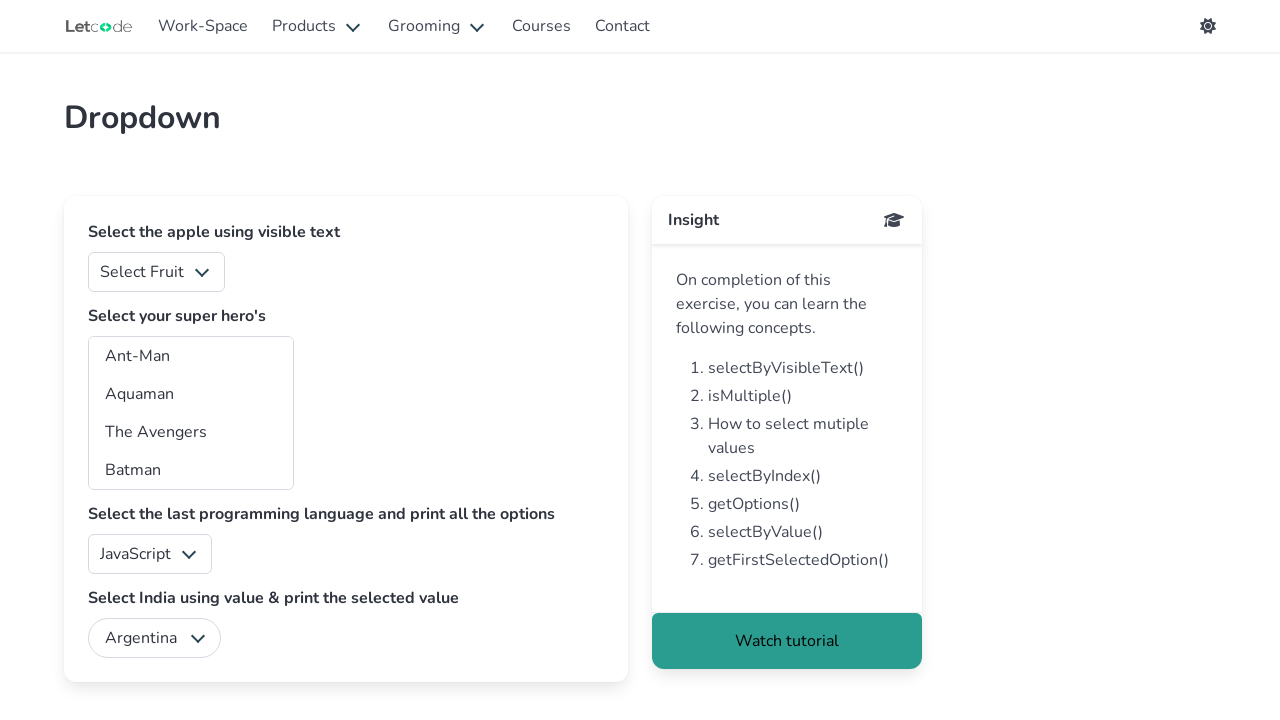